Tests shopping cart functionality by adding a Nexus 6 product to cart and then removing it from the cart

Starting URL: https://www.demoblaze.com/

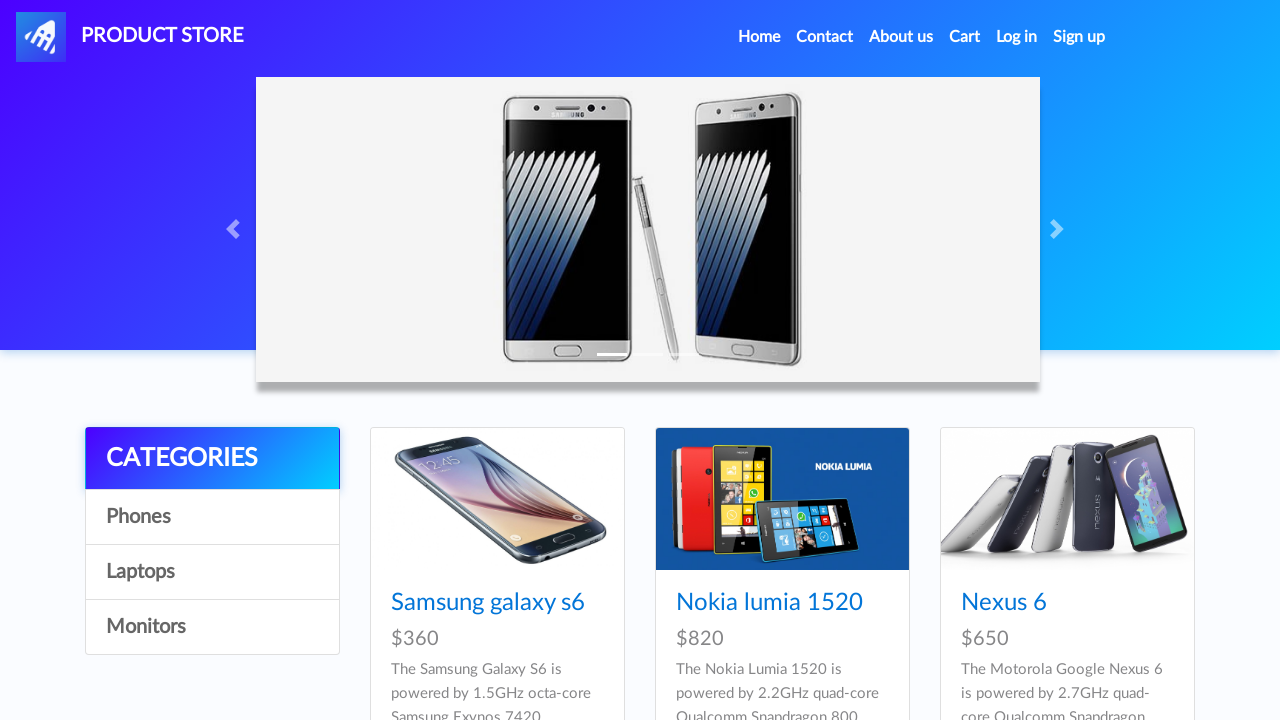

Clicked on Nexus 6 product link at (1004, 603) on text=Nexus 6
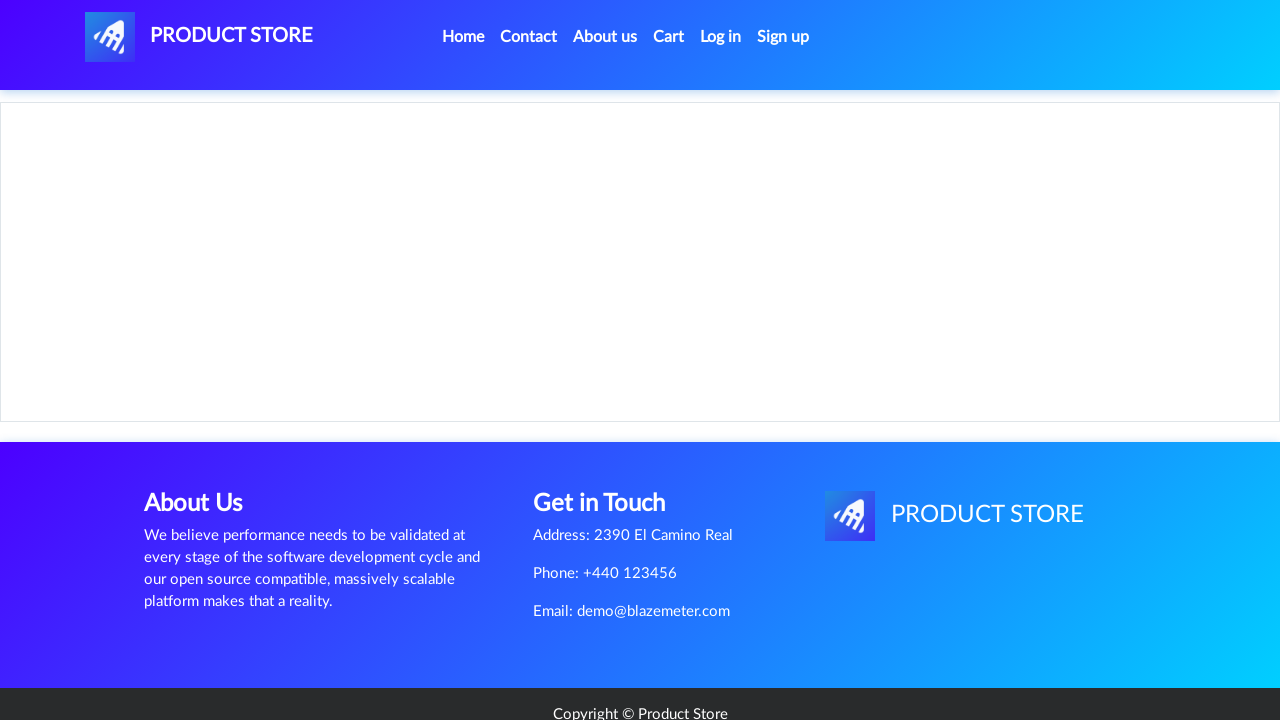

Product page loaded with Nexus 6 title displayed
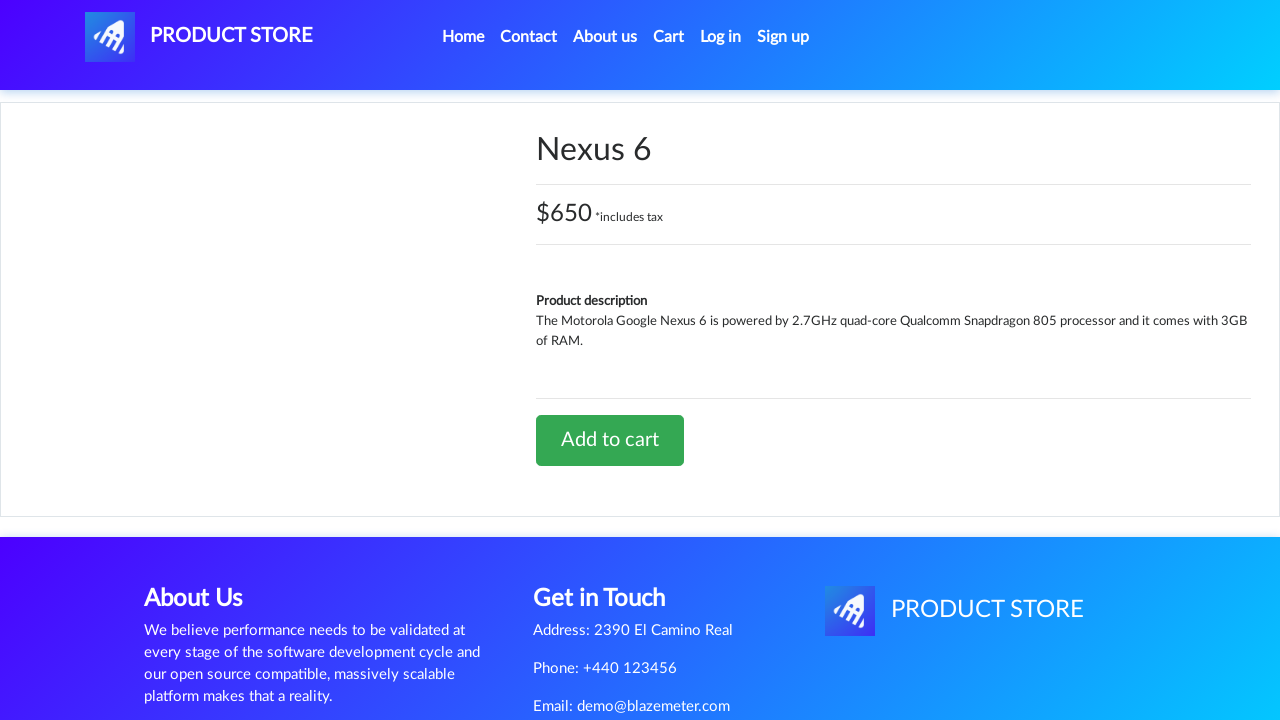

Clicked 'Add to cart' button at (610, 440) on text=Add to cart
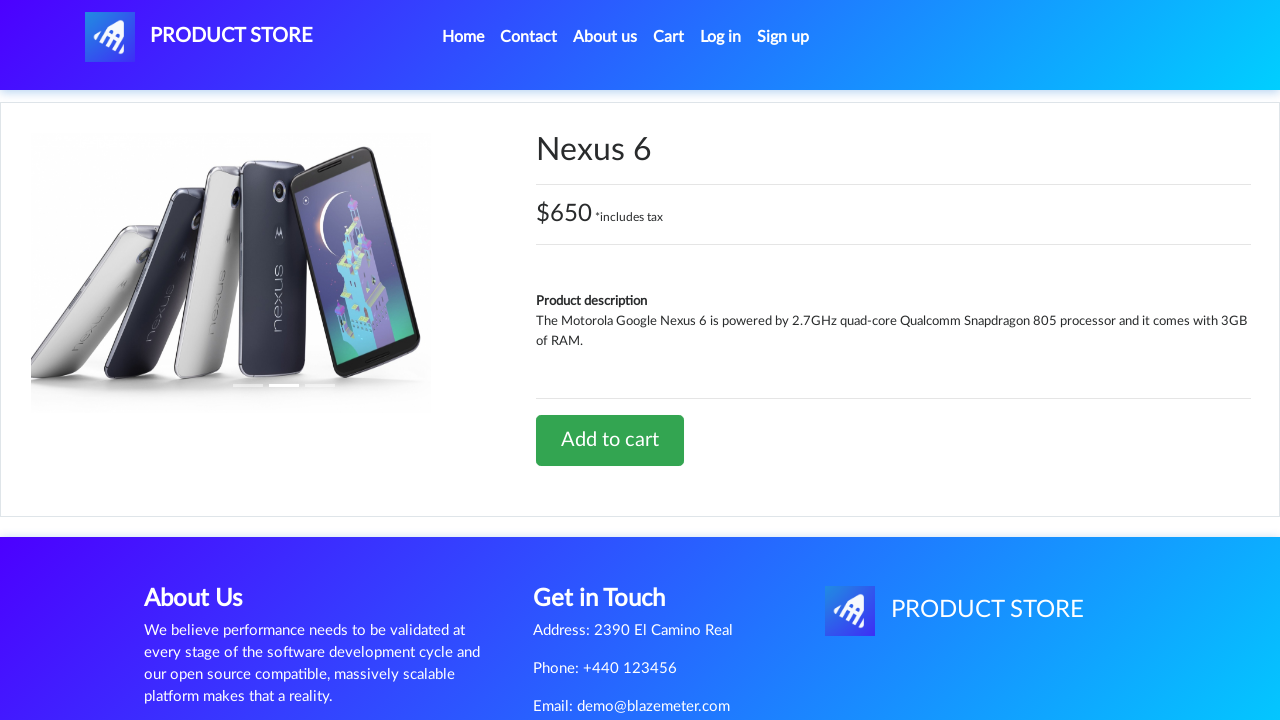

Alert dialog accepted
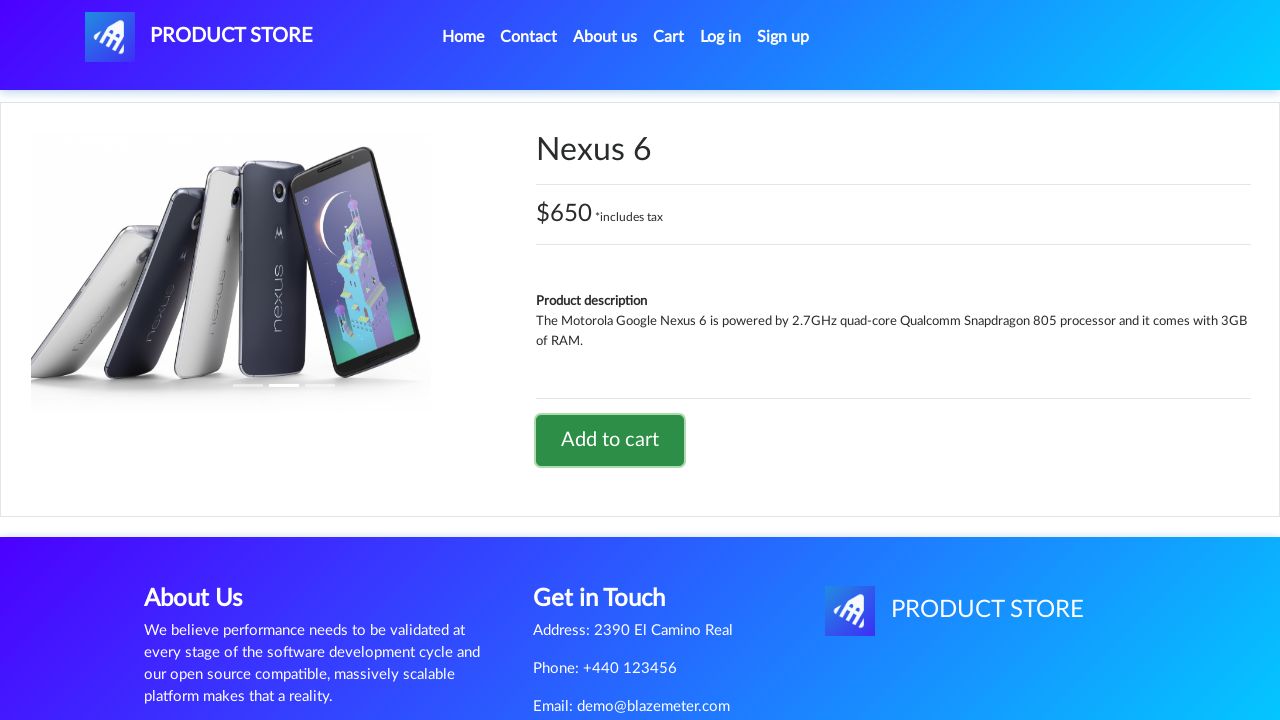

Navigated to shopping cart at (669, 37) on text=Cart
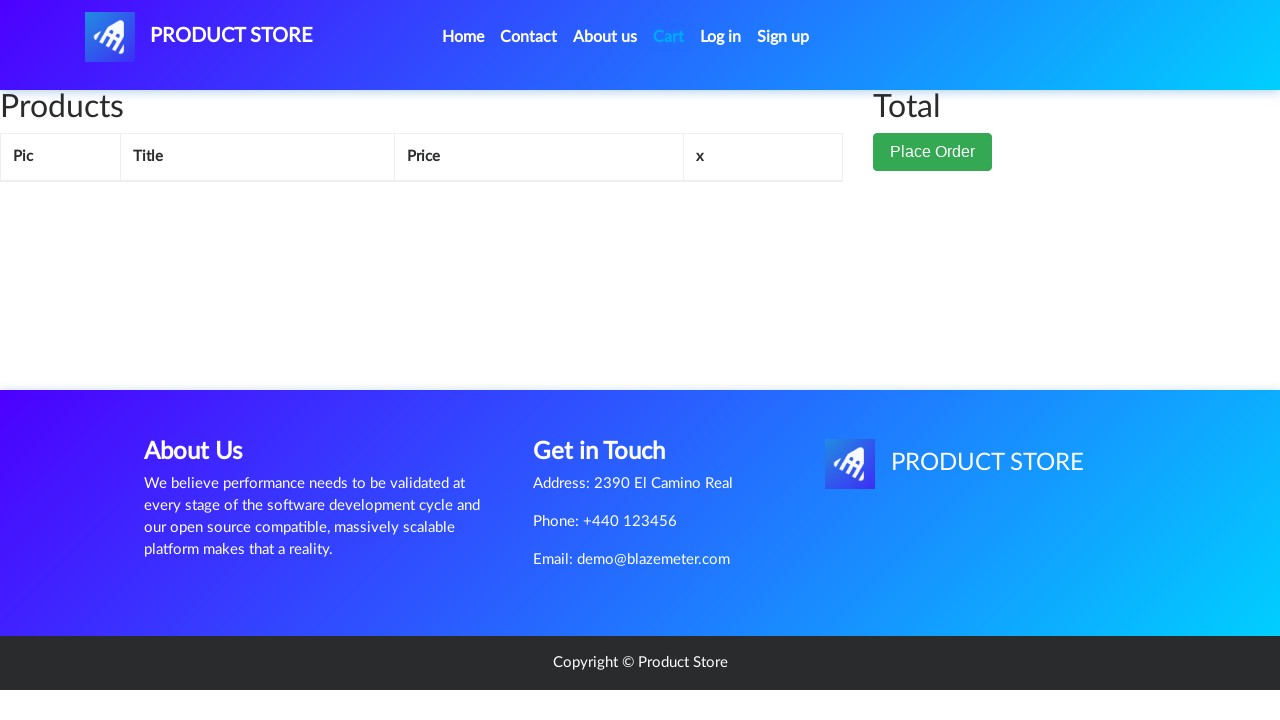

Cart page loaded with Nexus 6 product visible
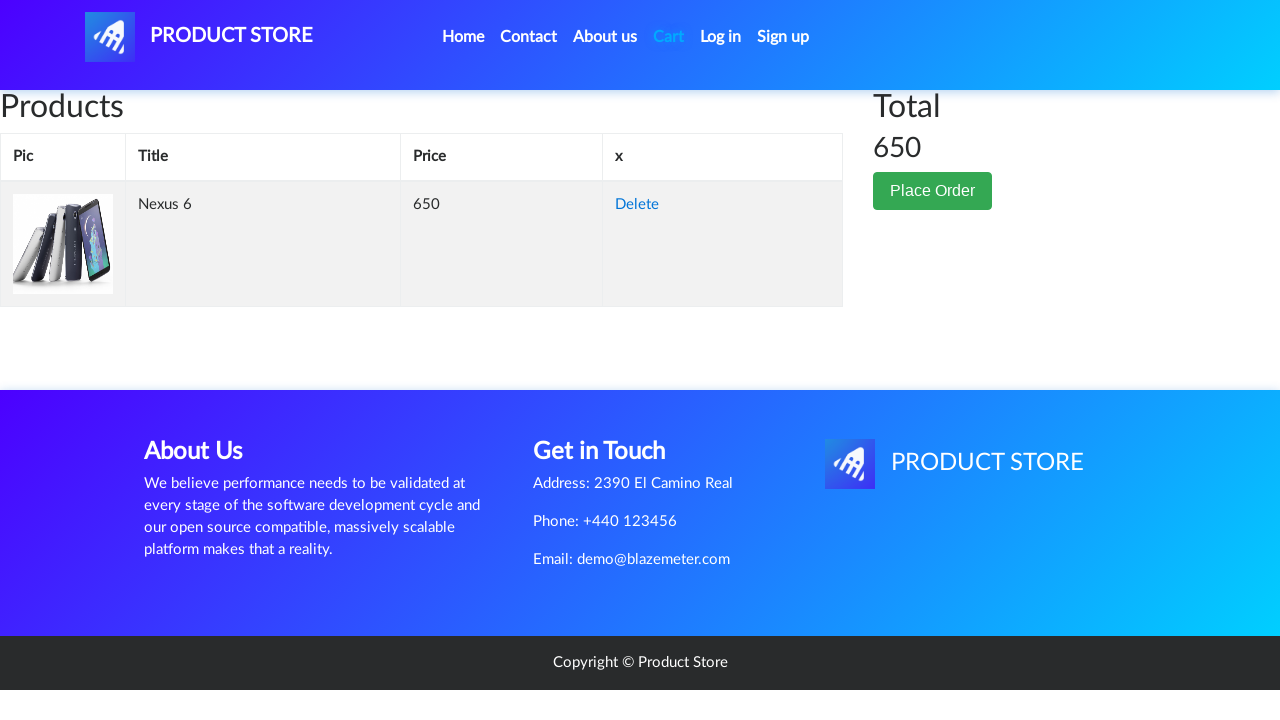

Clicked 'Delete' button to remove Nexus 6 from cart at (637, 205) on text=Delete
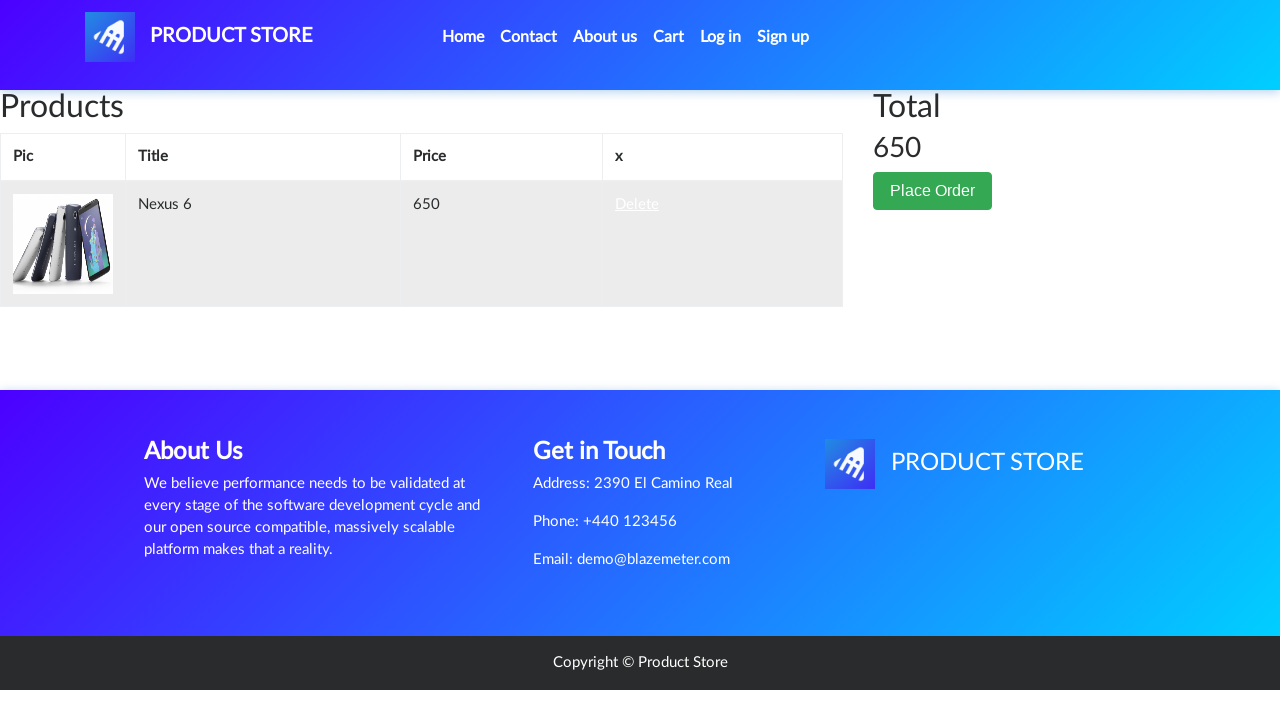

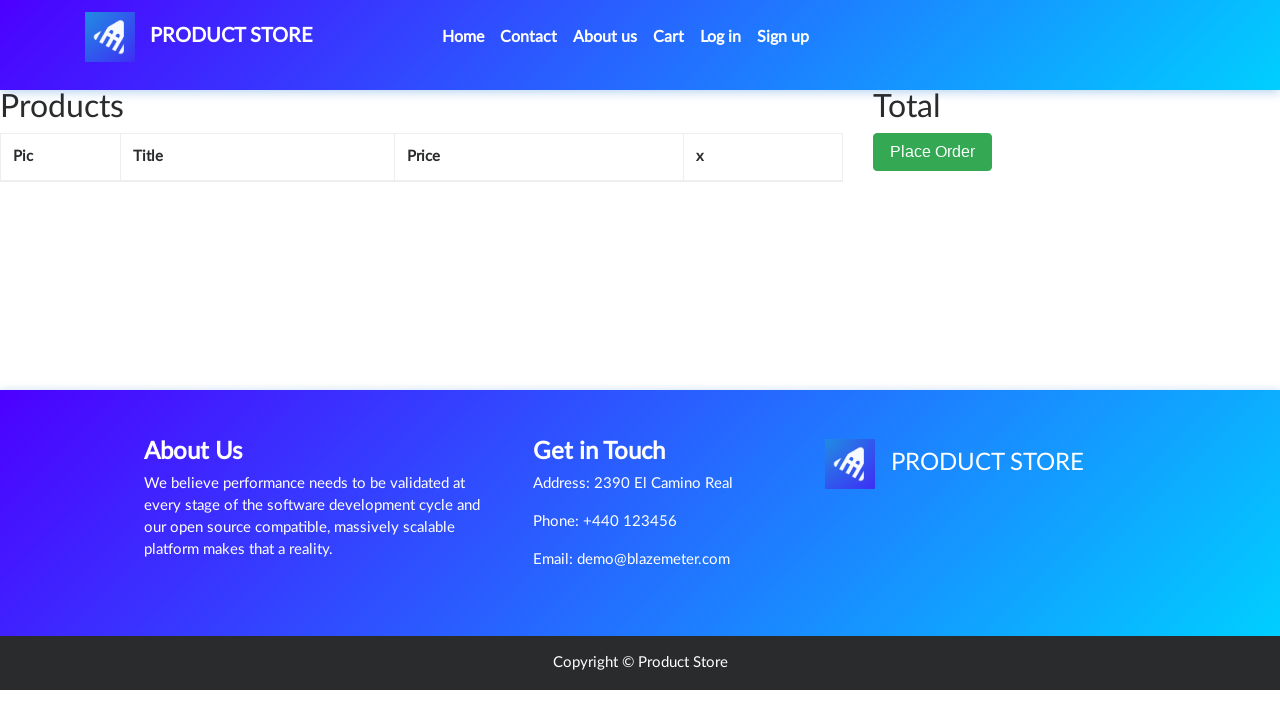